Tests drag-and-drop functionality within an iframe by dragging an element and dropping it onto a target element on the jQuery UI demo page

Starting URL: https://jqueryui.com/droppable/

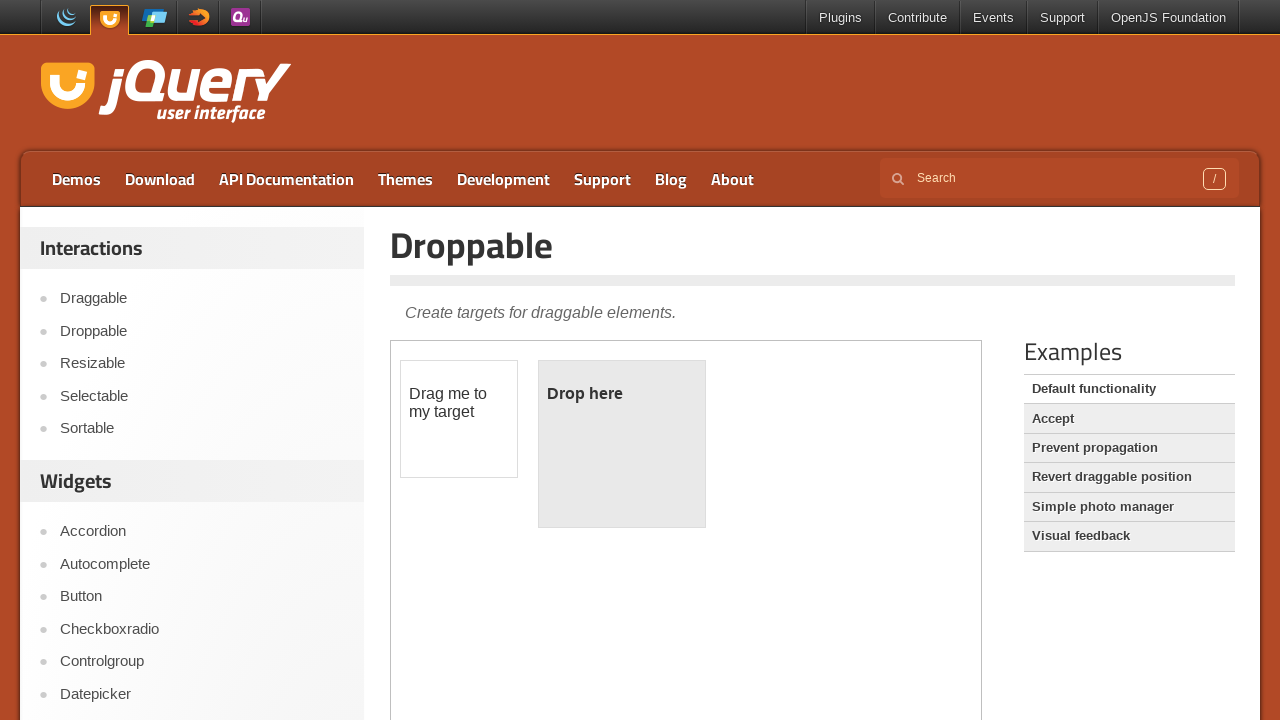

Located the demo iframe containing drag-drop functionality
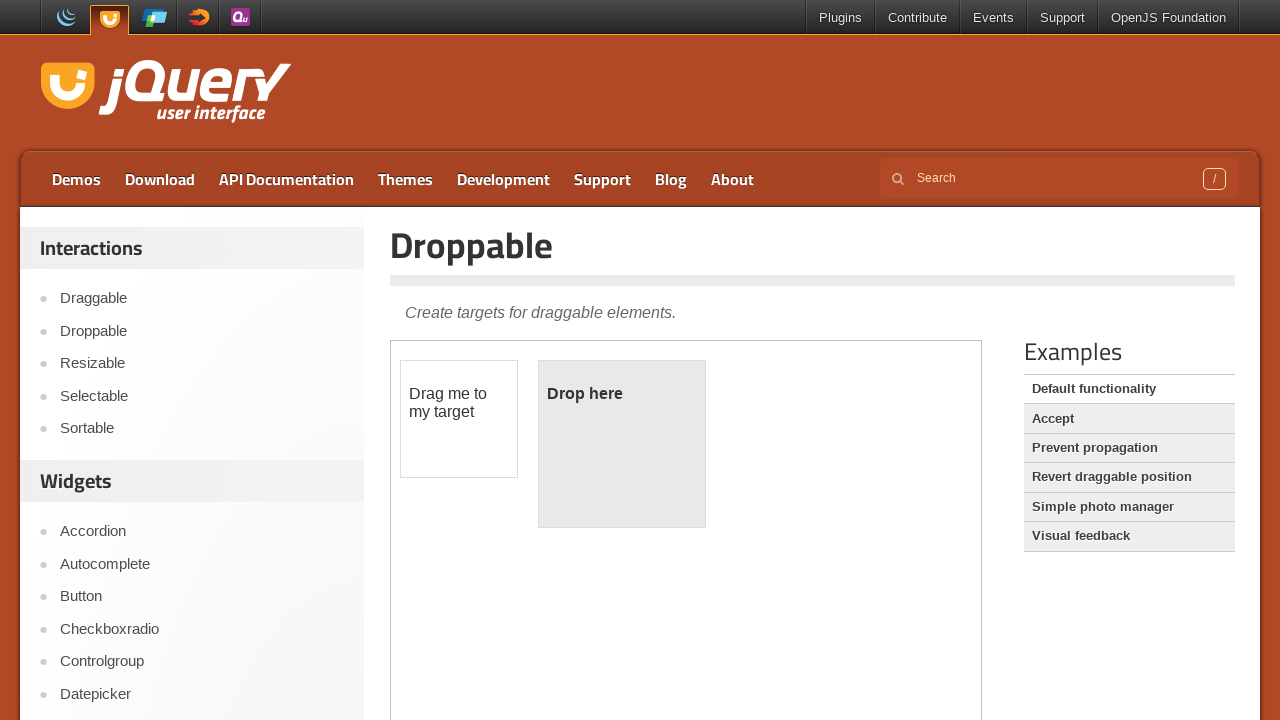

Located the draggable element within the iframe
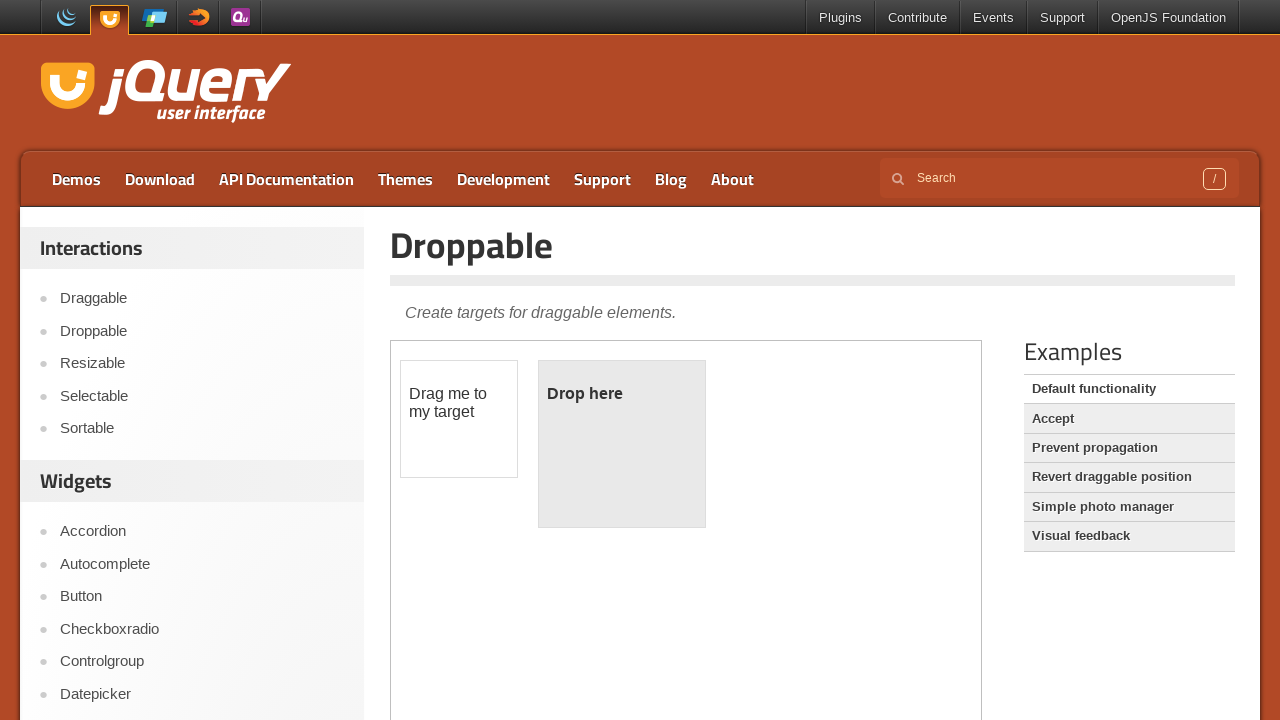

Located the droppable target element within the iframe
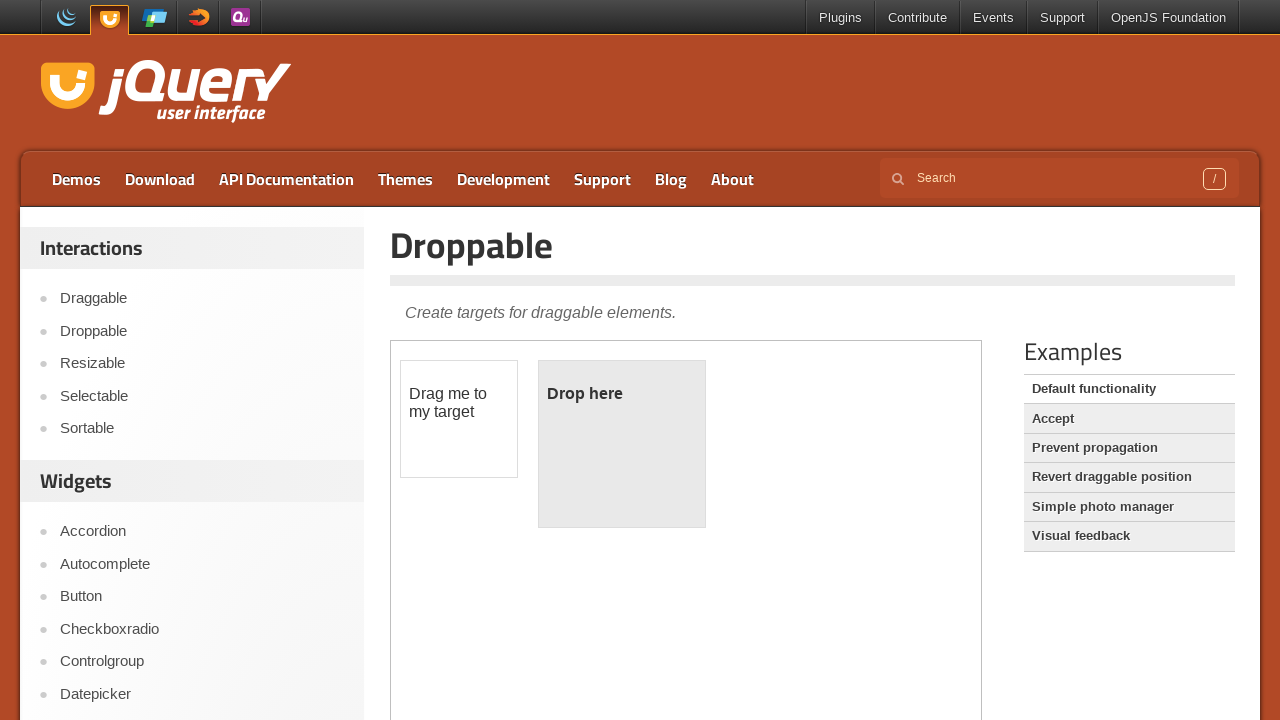

Dragged the draggable element onto the droppable target element at (622, 444)
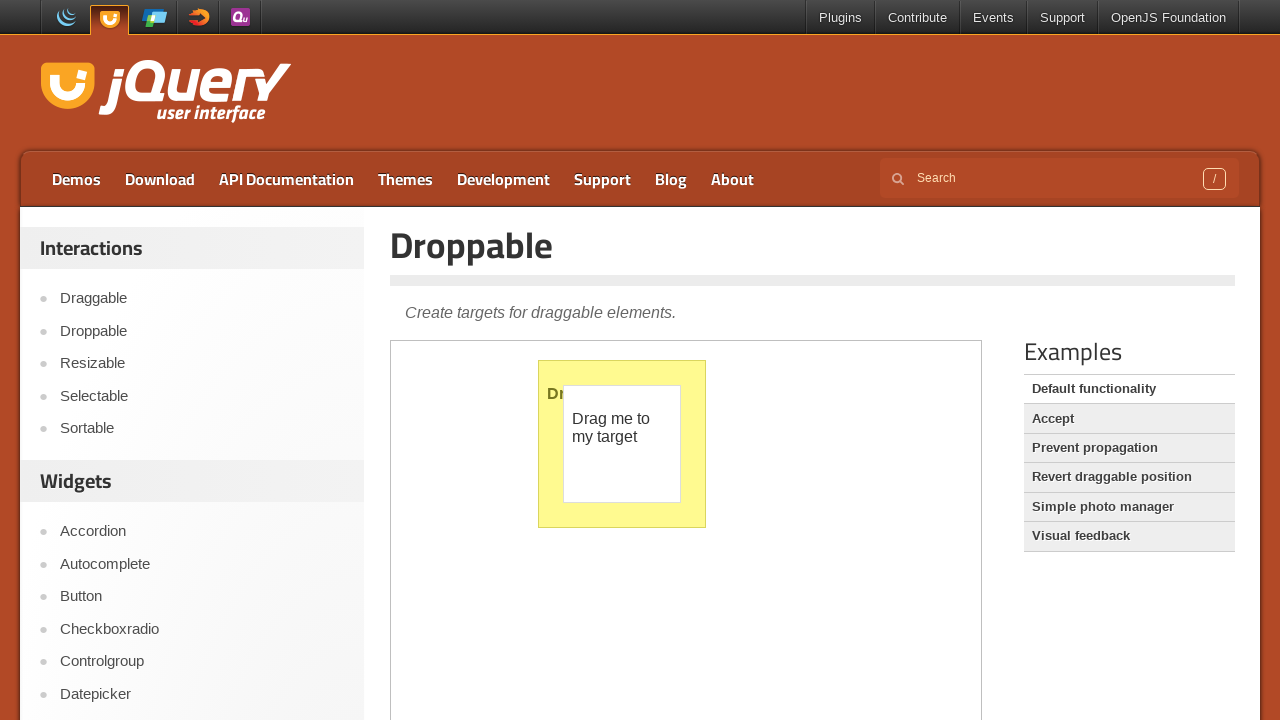

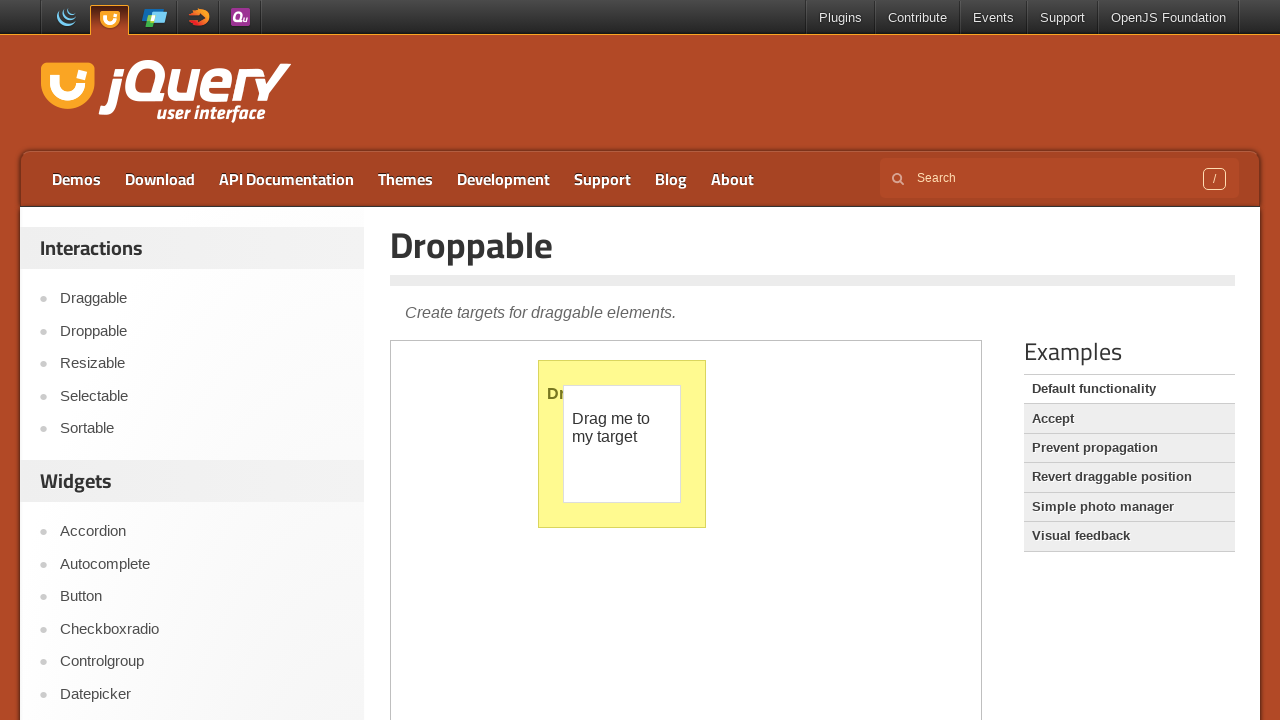